Tests that the todo counter displays the correct number of items as todos are added

Starting URL: https://demo.playwright.dev/todomvc

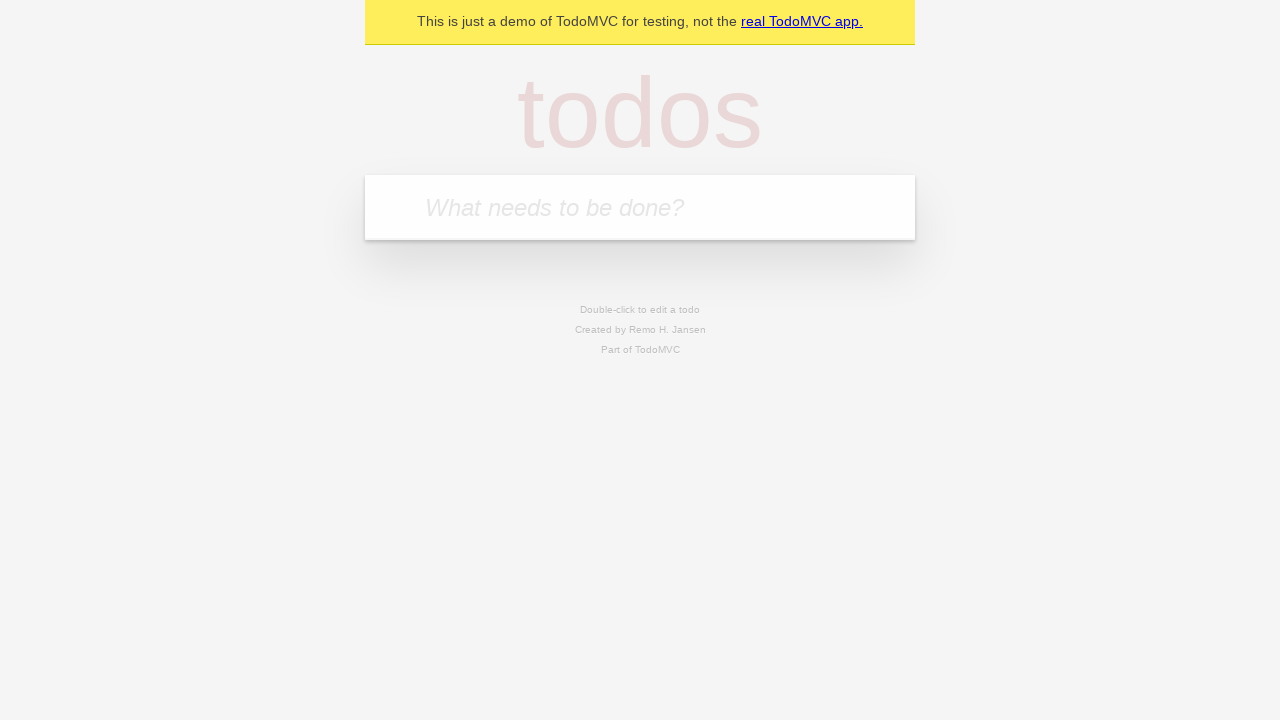

Located the 'What needs to be done?' input field
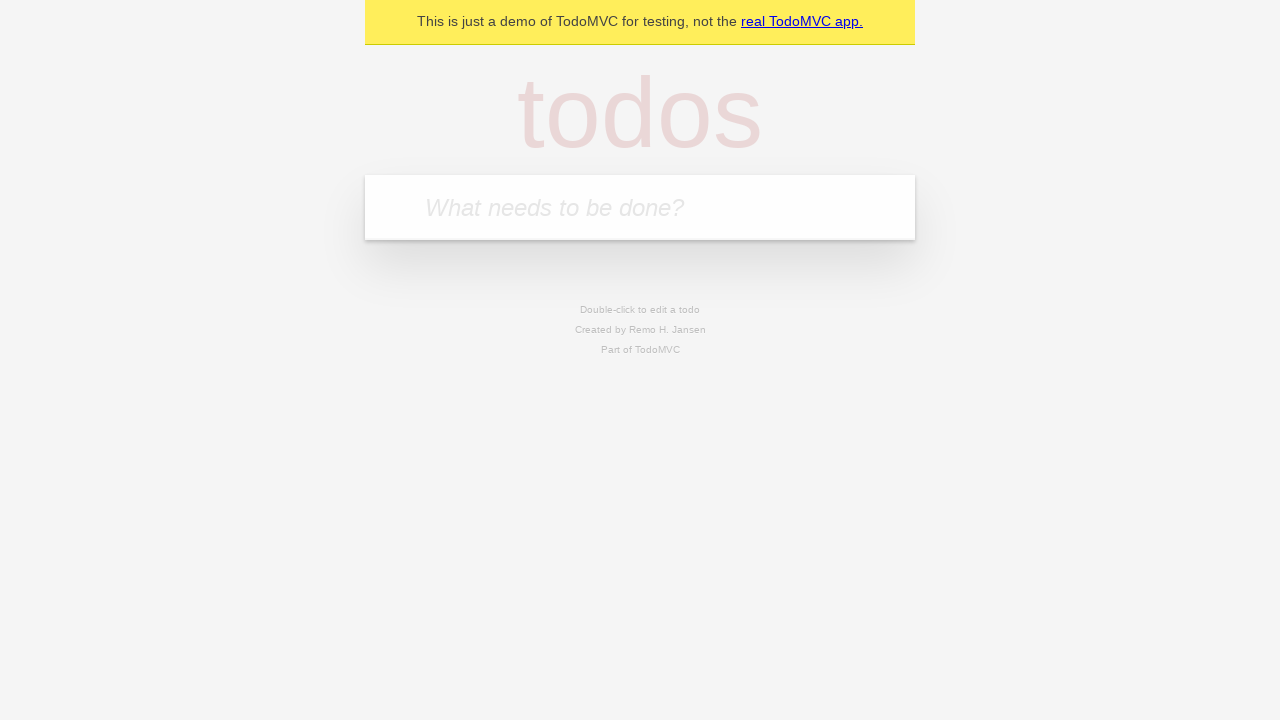

Filled first todo: 'buy some cheese' on internal:attr=[placeholder="What needs to be done?"i]
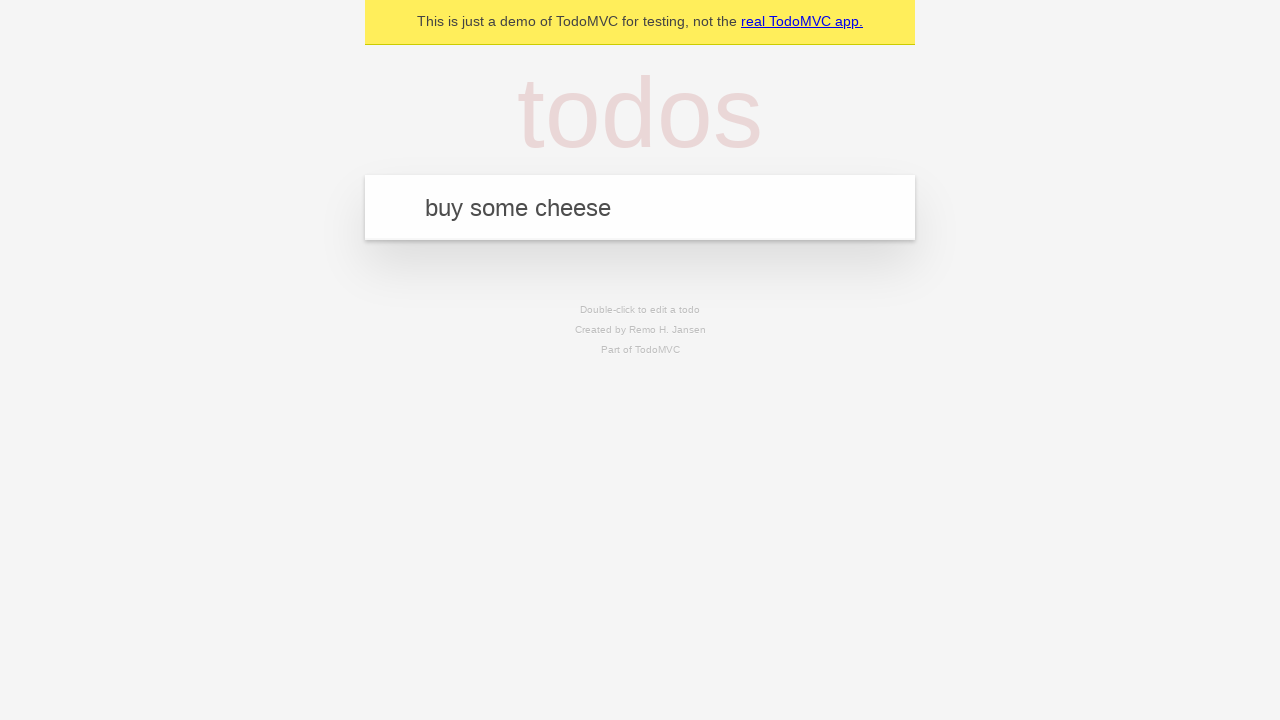

Pressed Enter to add first todo on internal:attr=[placeholder="What needs to be done?"i]
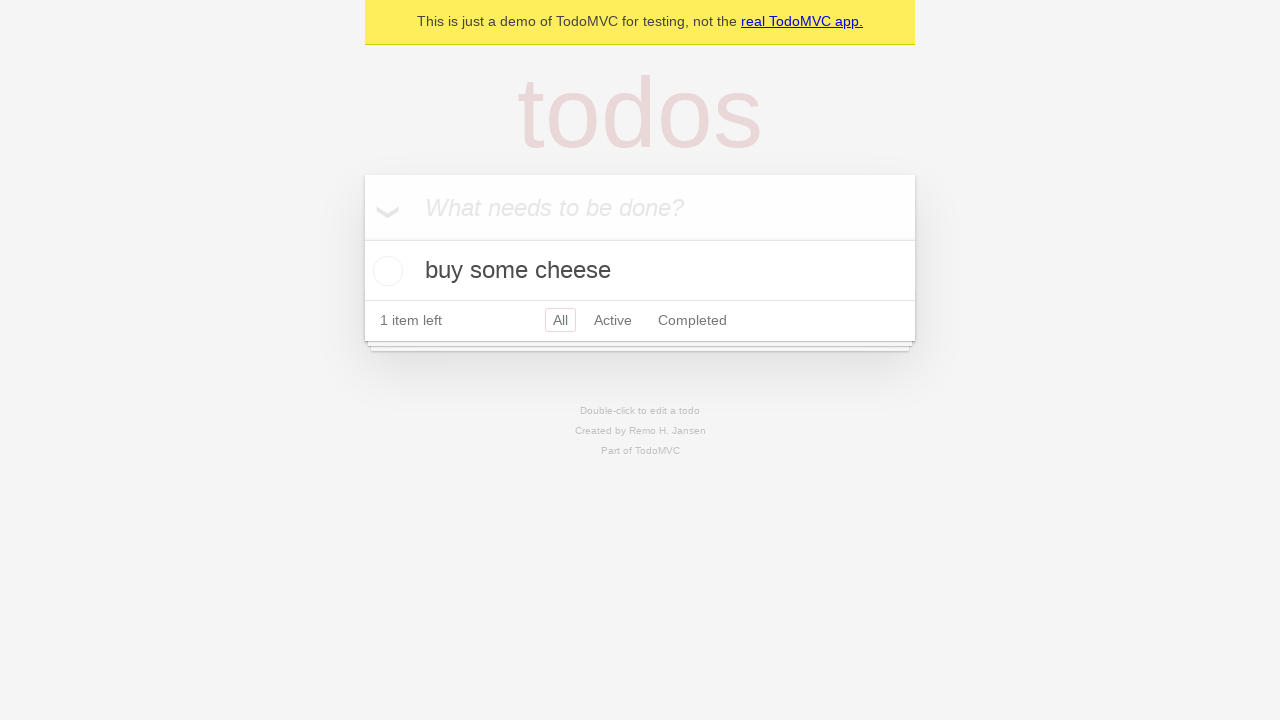

Todo counter element appeared showing 1 item
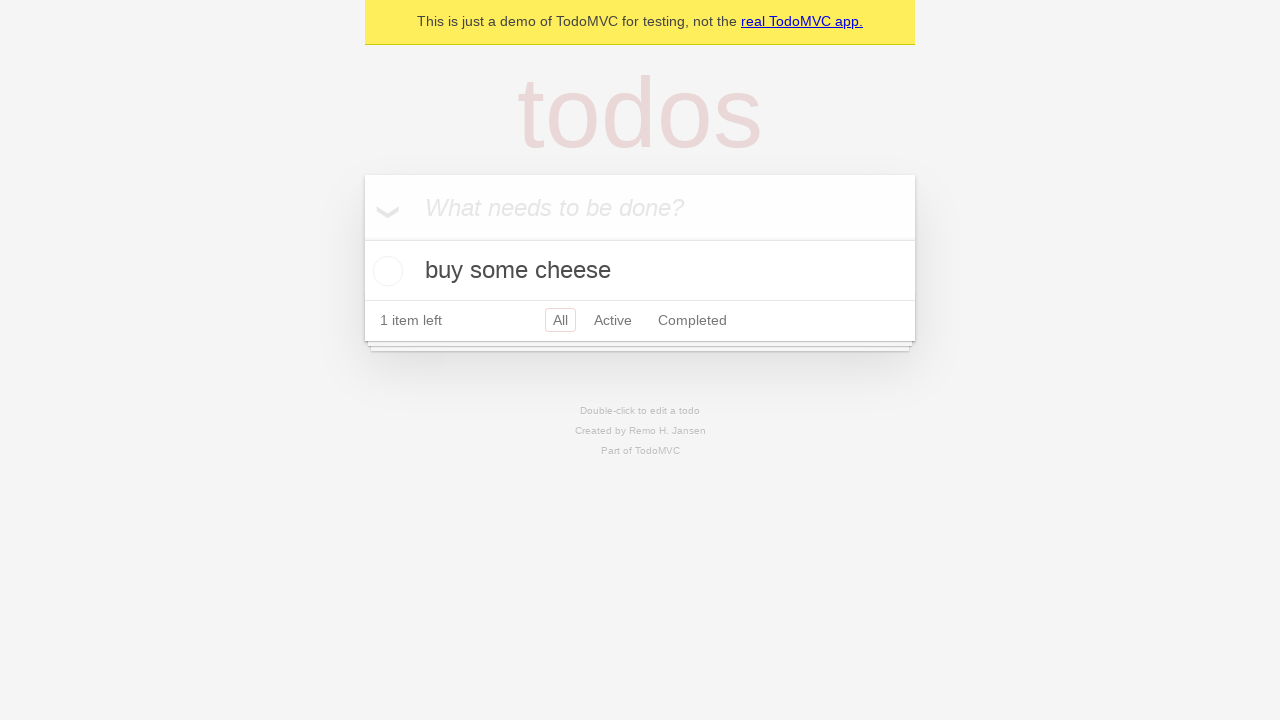

Filled second todo: 'feed the cat' on internal:attr=[placeholder="What needs to be done?"i]
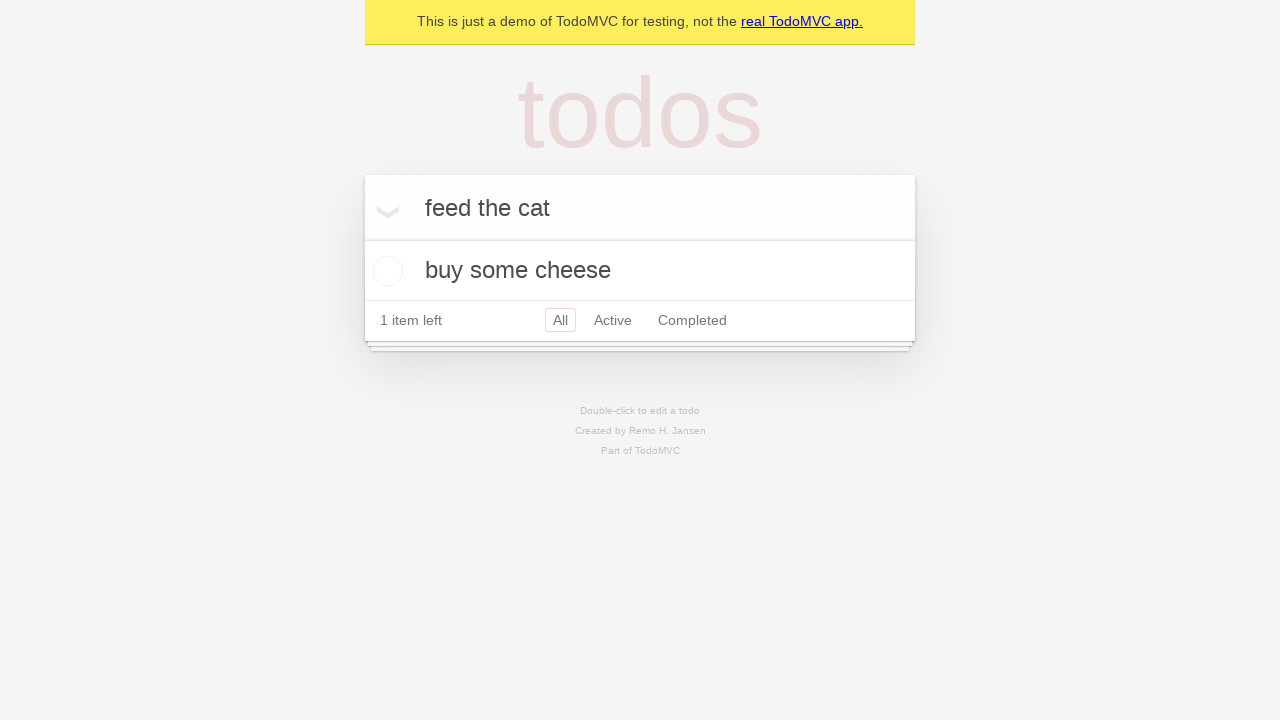

Pressed Enter to add second todo on internal:attr=[placeholder="What needs to be done?"i]
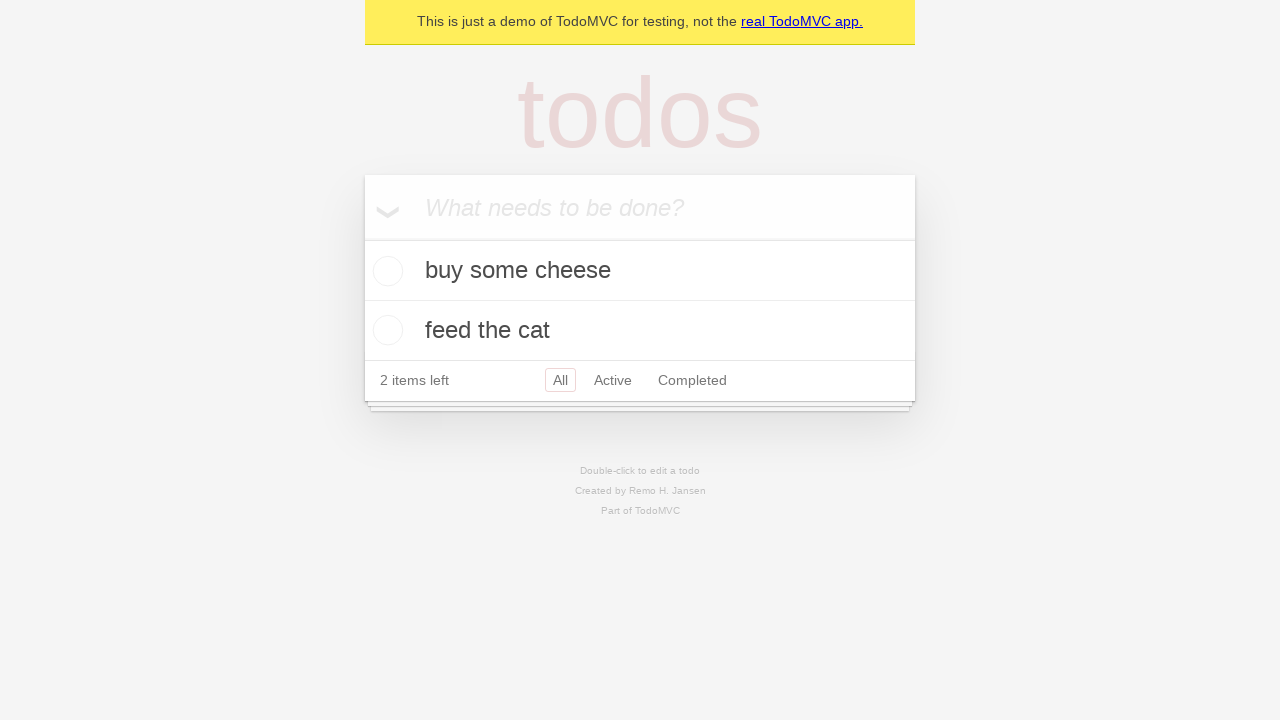

Todo counter updated to show 2 items
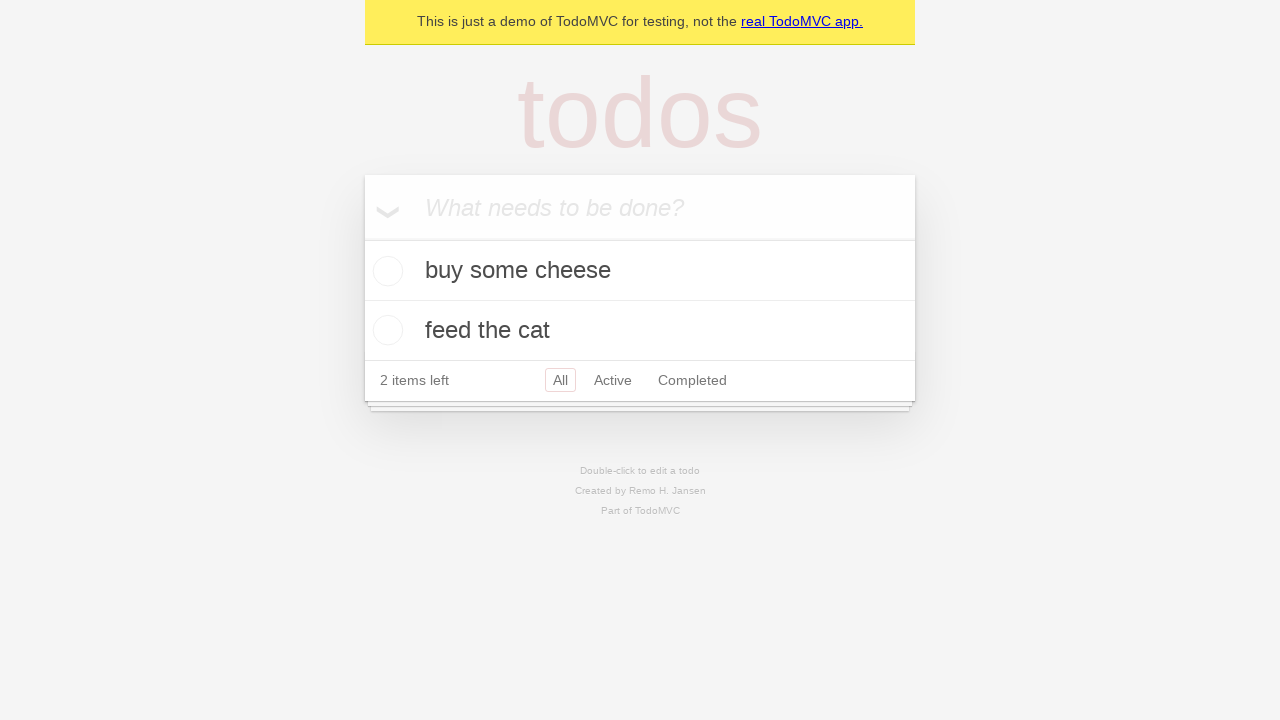

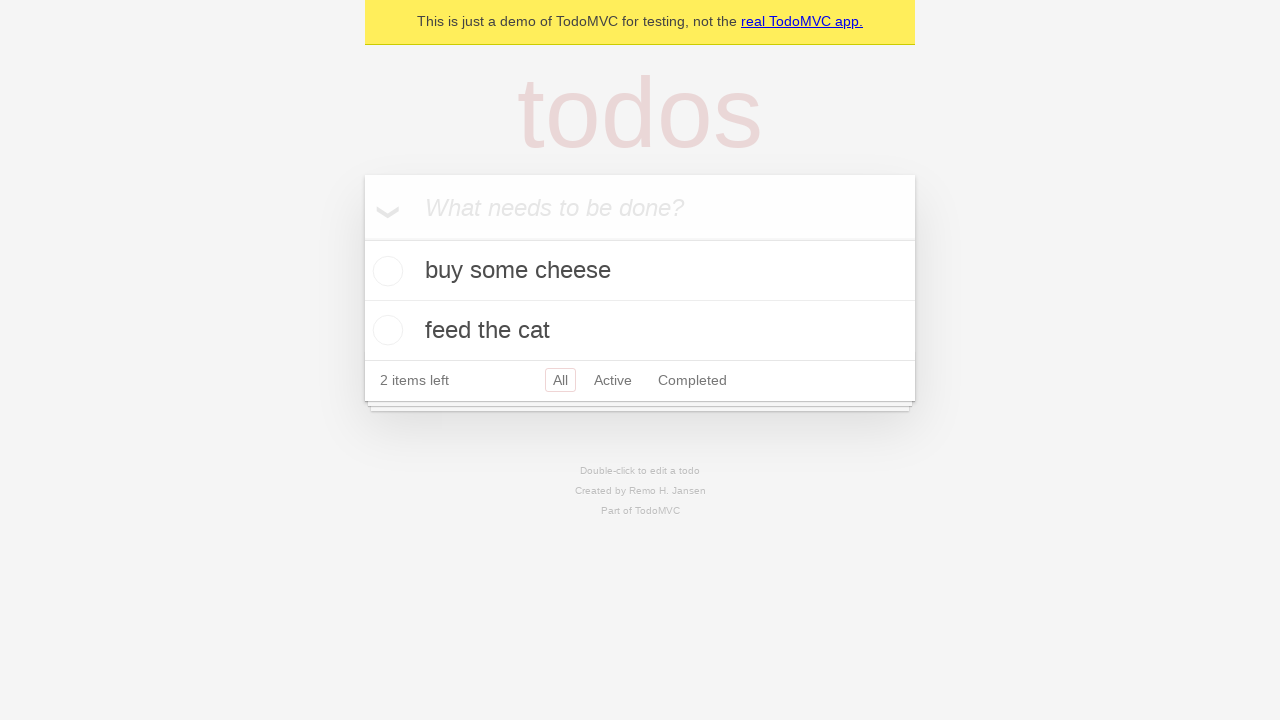